Tests auto-waiting behavior by clicking a button that triggers an AJAX request and waiting for the success element to appear via network idle state

Starting URL: http://uitestingplayground.com/ajax

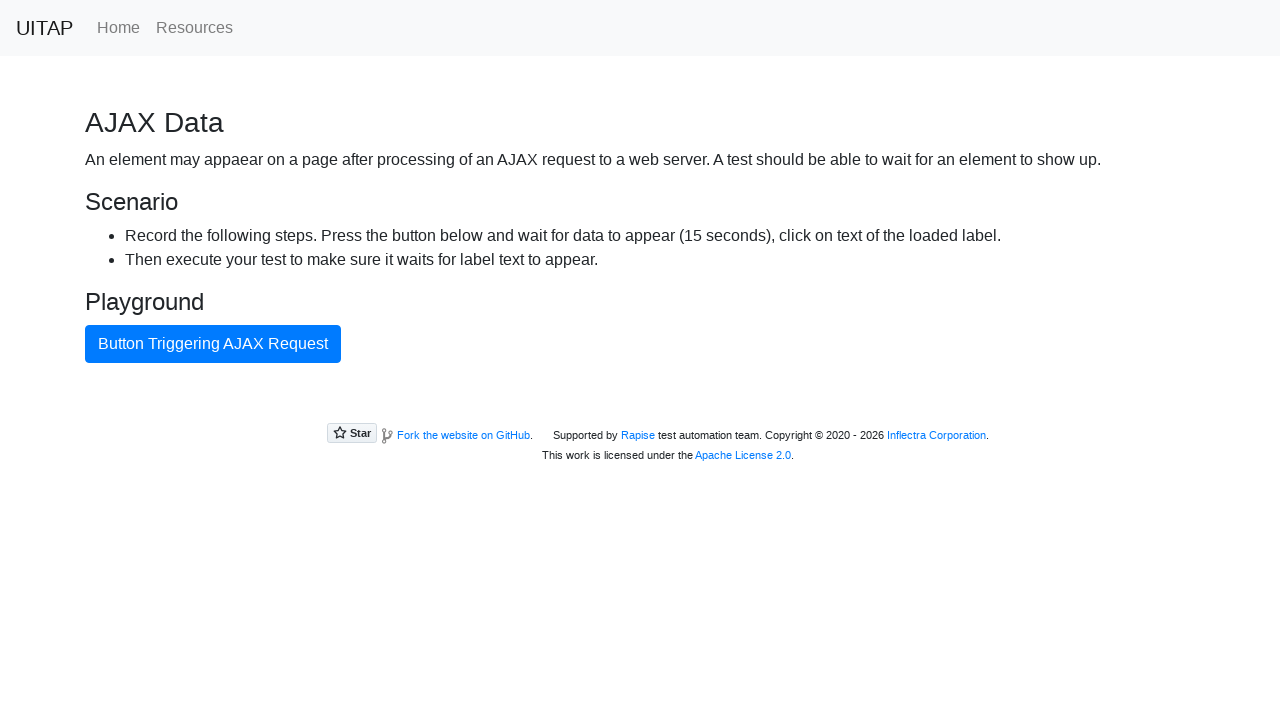

Clicked button triggering AJAX request at (213, 344) on internal:text="Button Triggering AJAX Request"i
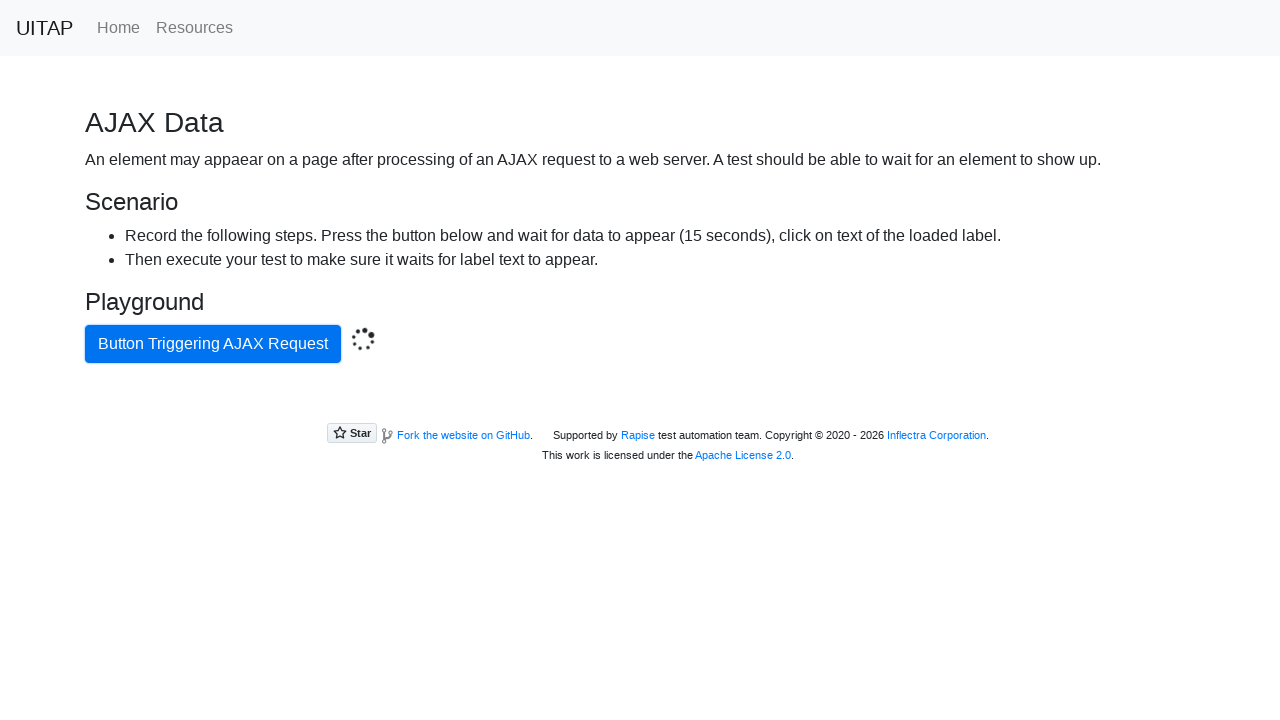

Network idle state reached - AJAX request completed
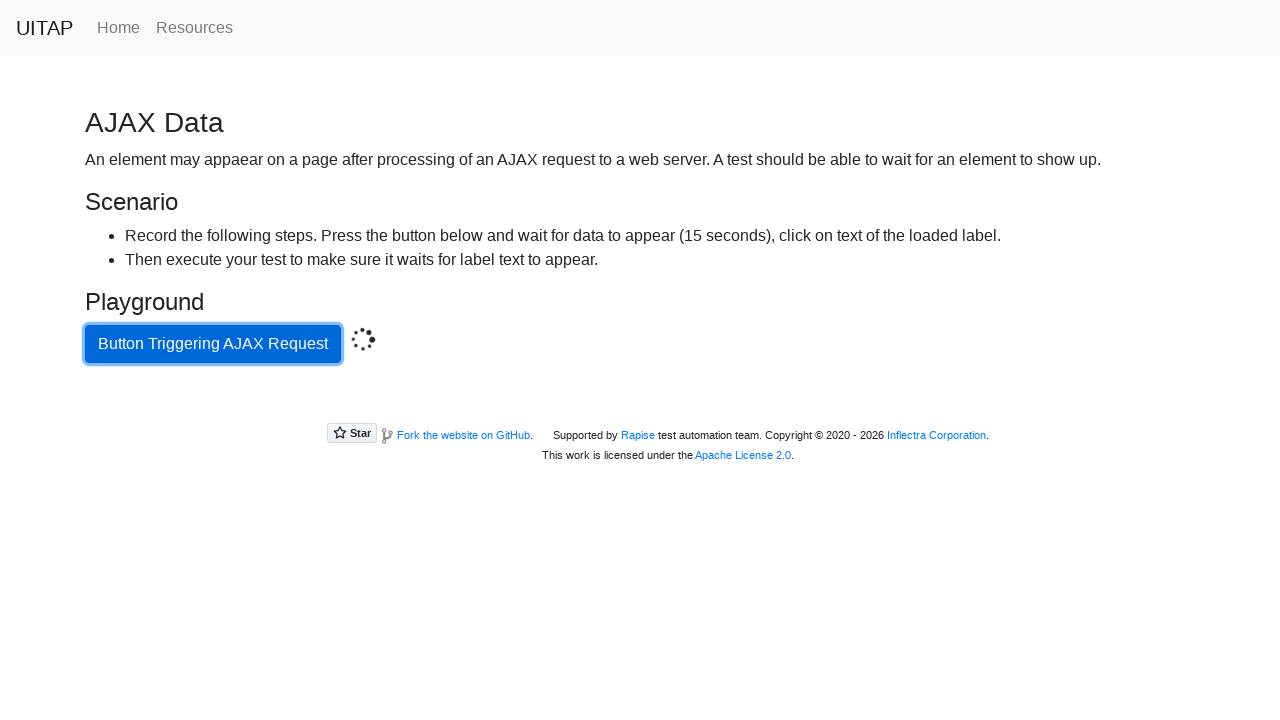

Located success element with .bg-success class
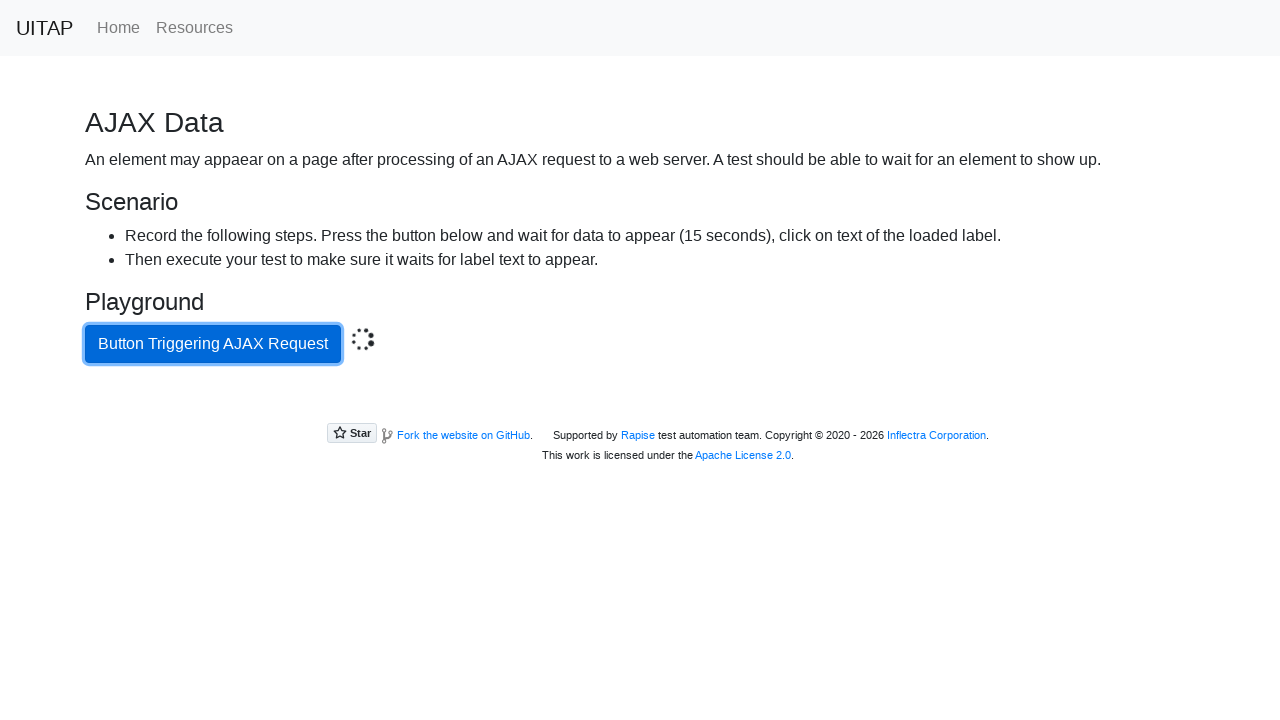

Success element appeared and is attached to DOM
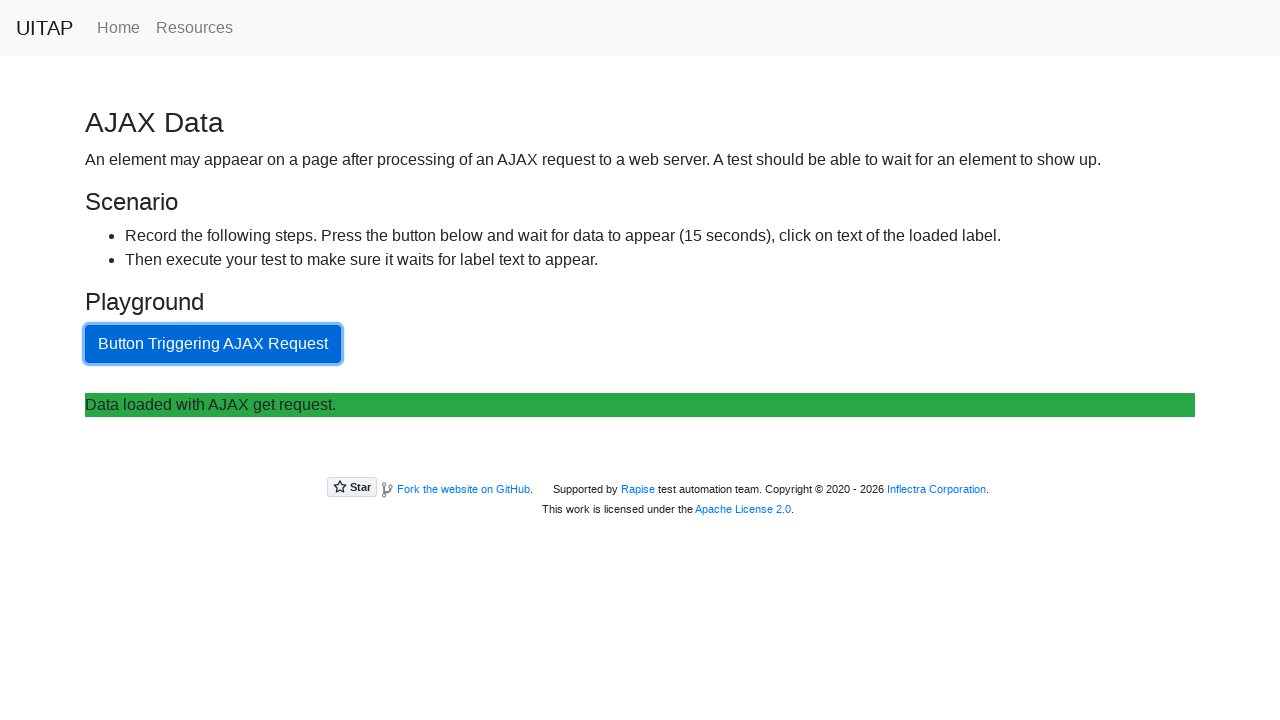

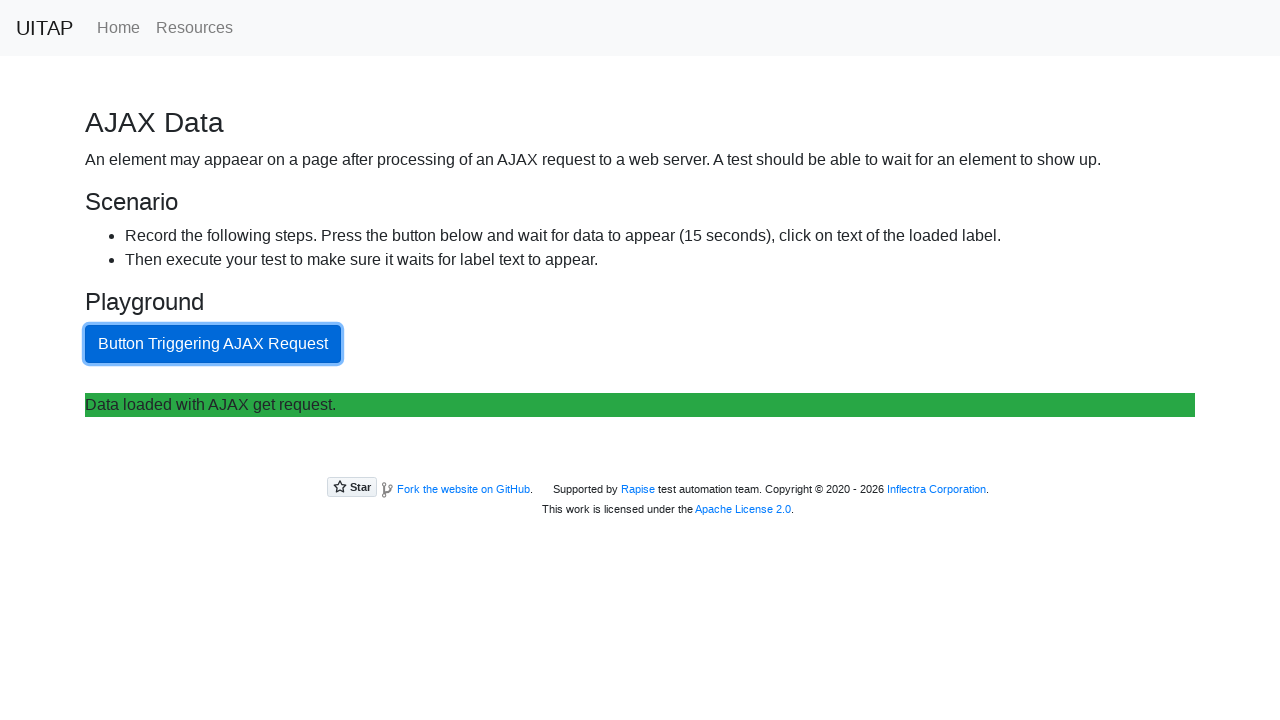